Tests interaction with disabled/enabled input fields by enabling an initially disabled field and entering text

Starting URL: https://the-internet.herokuapp.com/dynamic_controls

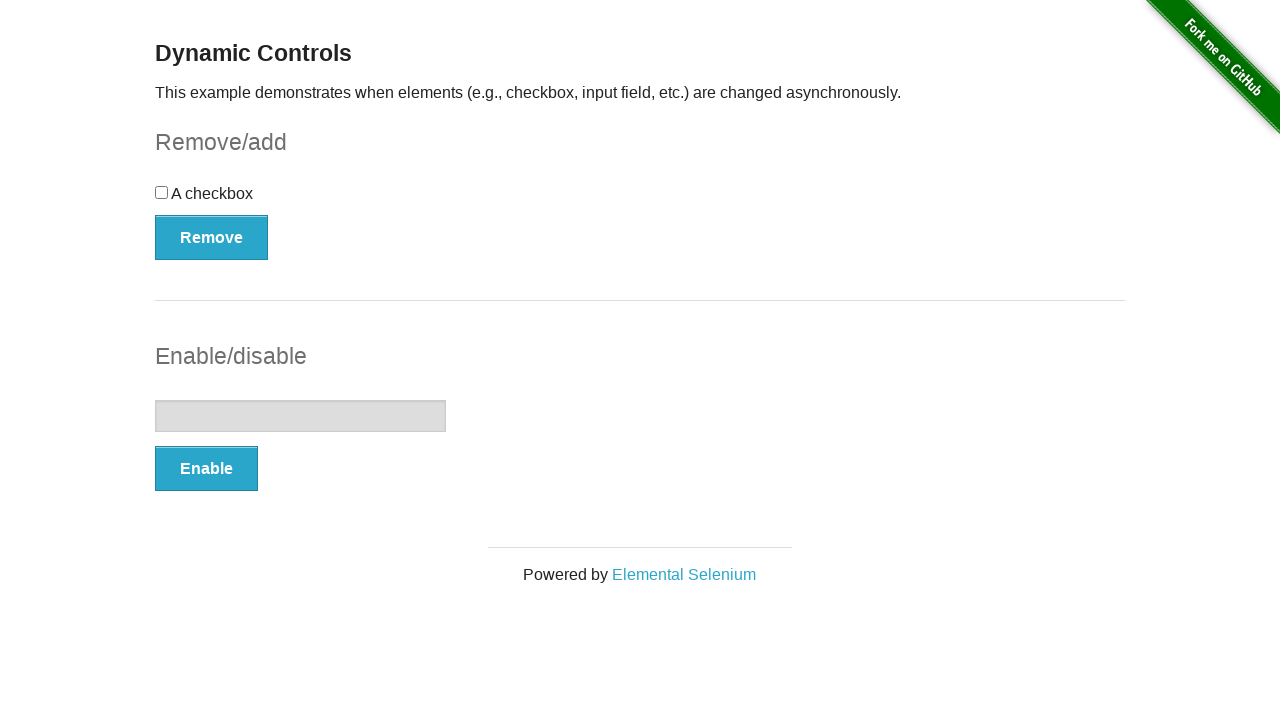

Clicked Enable button to enable the disabled input field at (206, 469) on xpath=//button[contains(text(), 'Enable')]
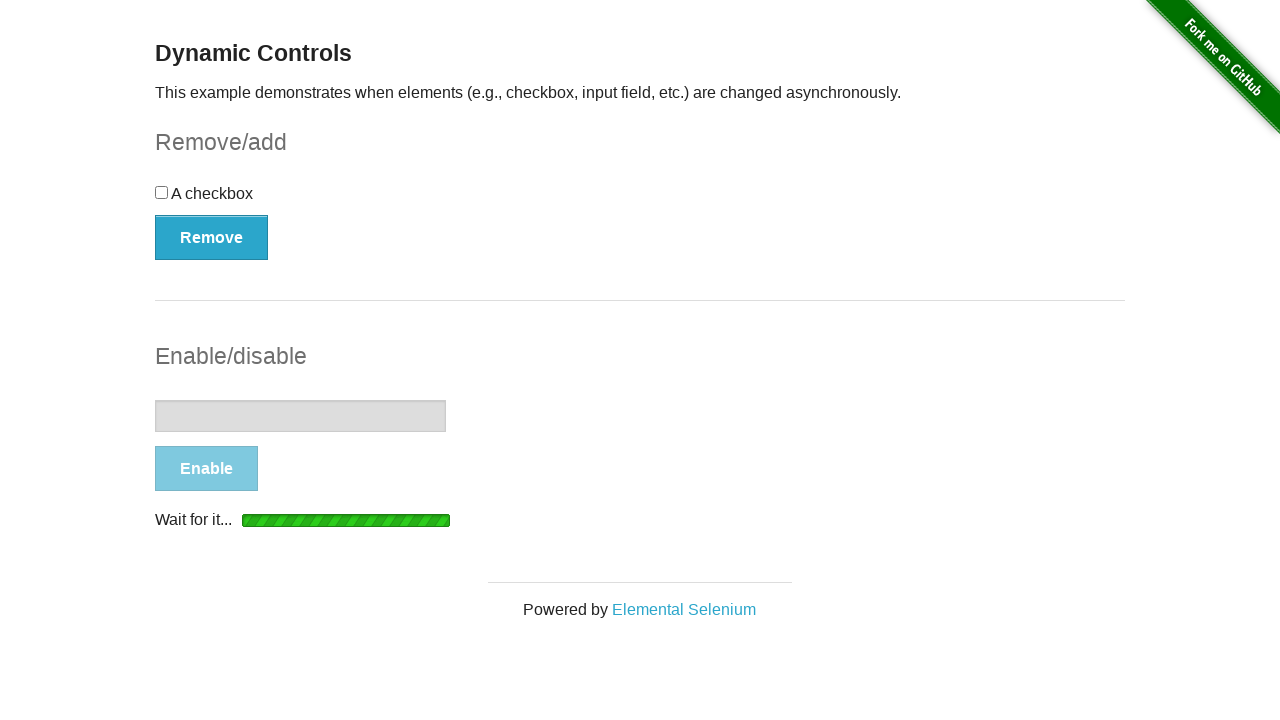

Input field became enabled and ready for interaction
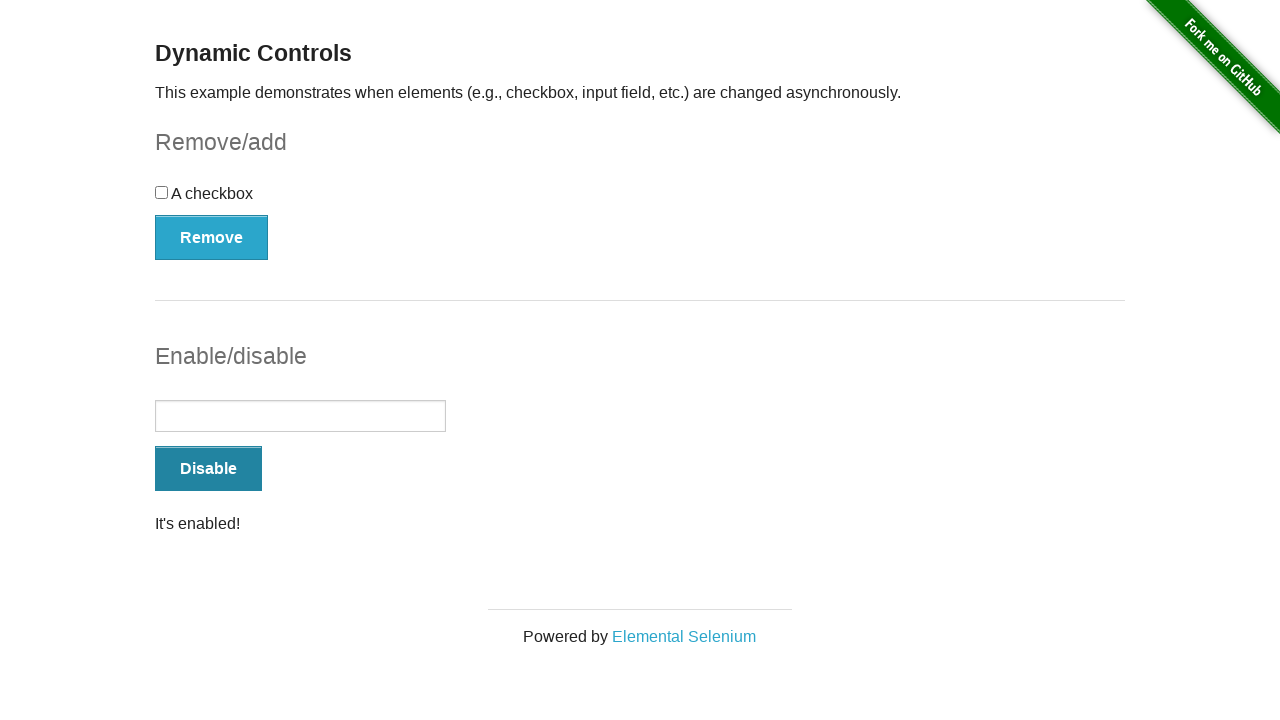

Entered text 'FooBar' into the enabled input field on #input-example > input[type=text]
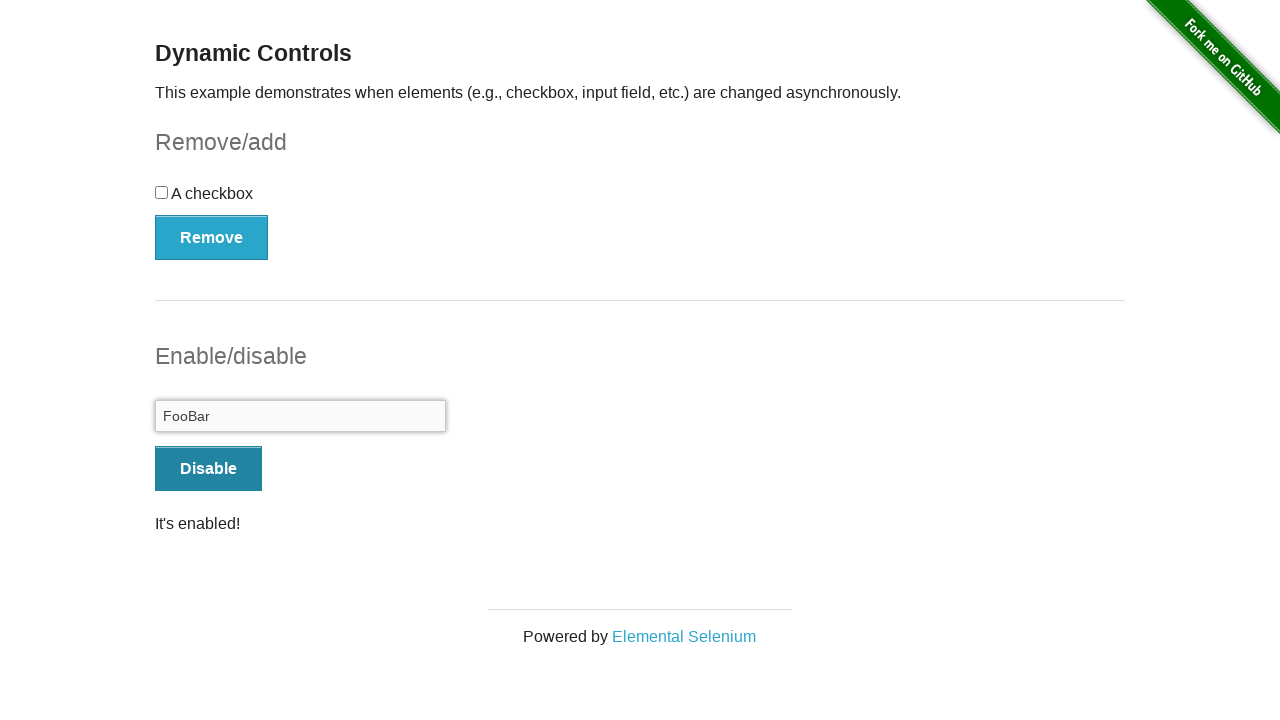

Verified that input field contains the expected value 'FooBar'
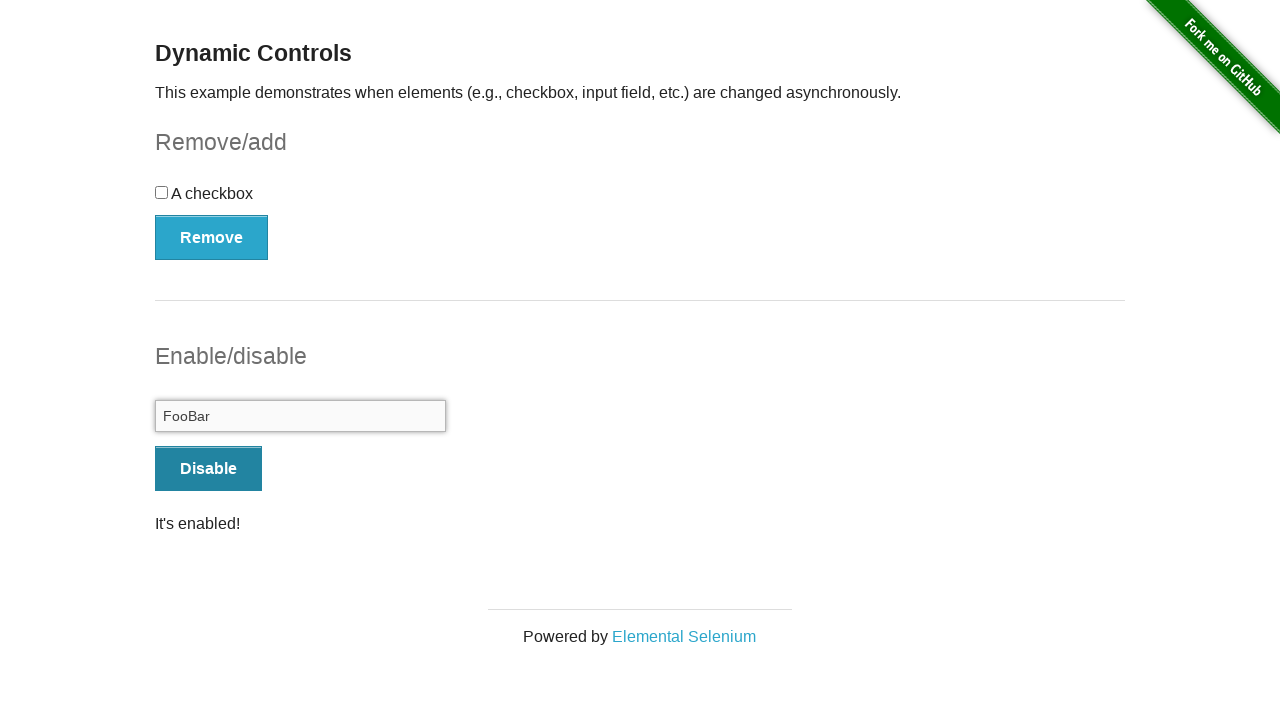

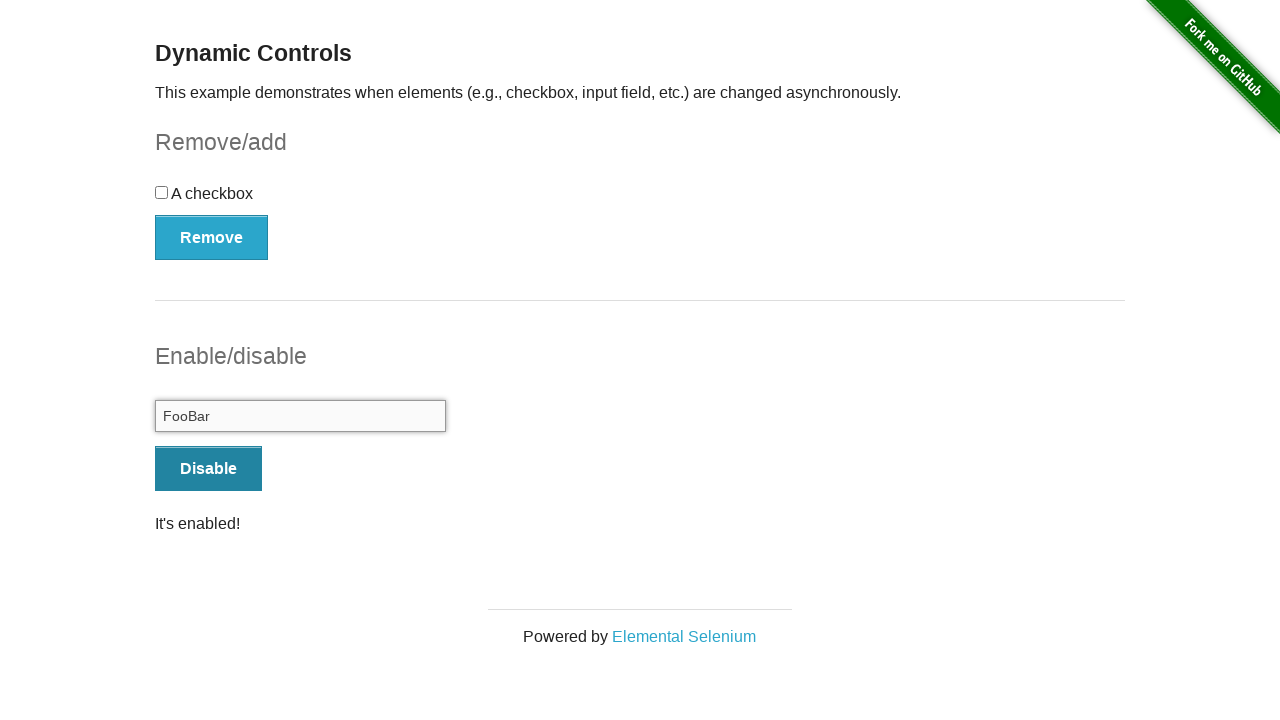